Tests ZIP code validation by entering letters instead of numbers and verifying the error message

Starting URL: https://www.sharelane.com/cgi-bin/register.py

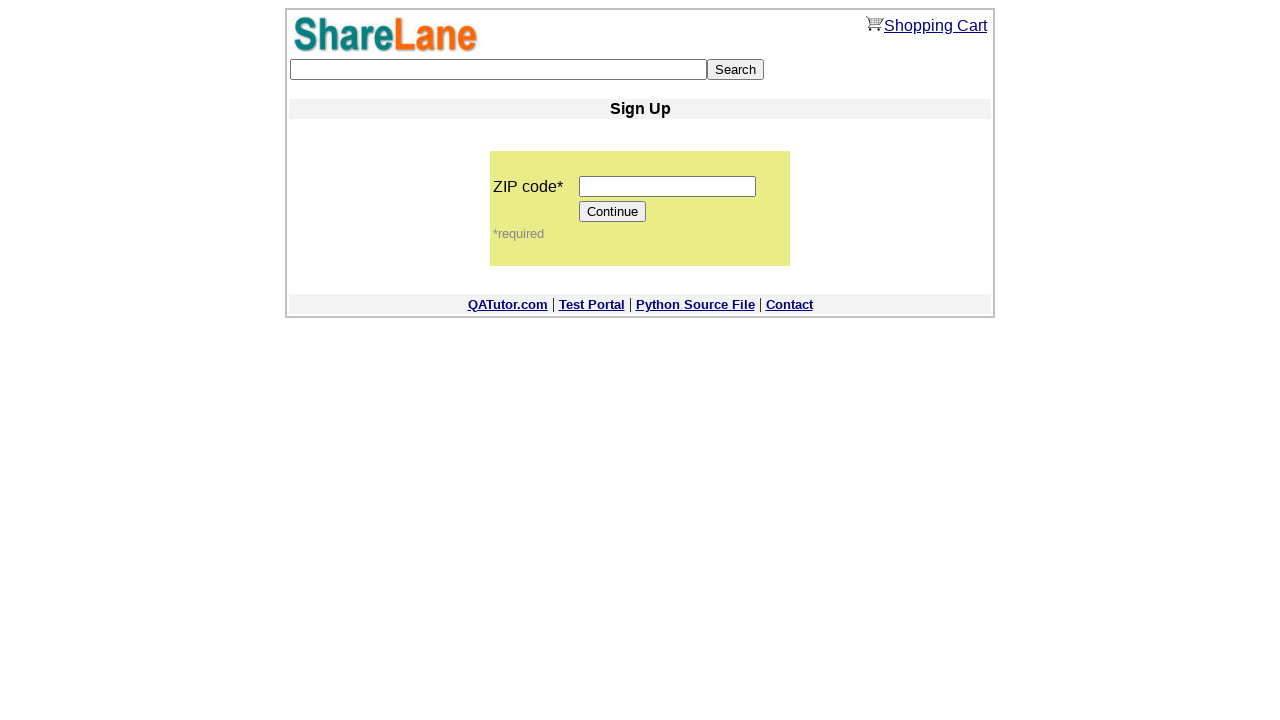

Filled ZIP code field with letters 'ABCDE' instead of numbers on input[name='zip_code']
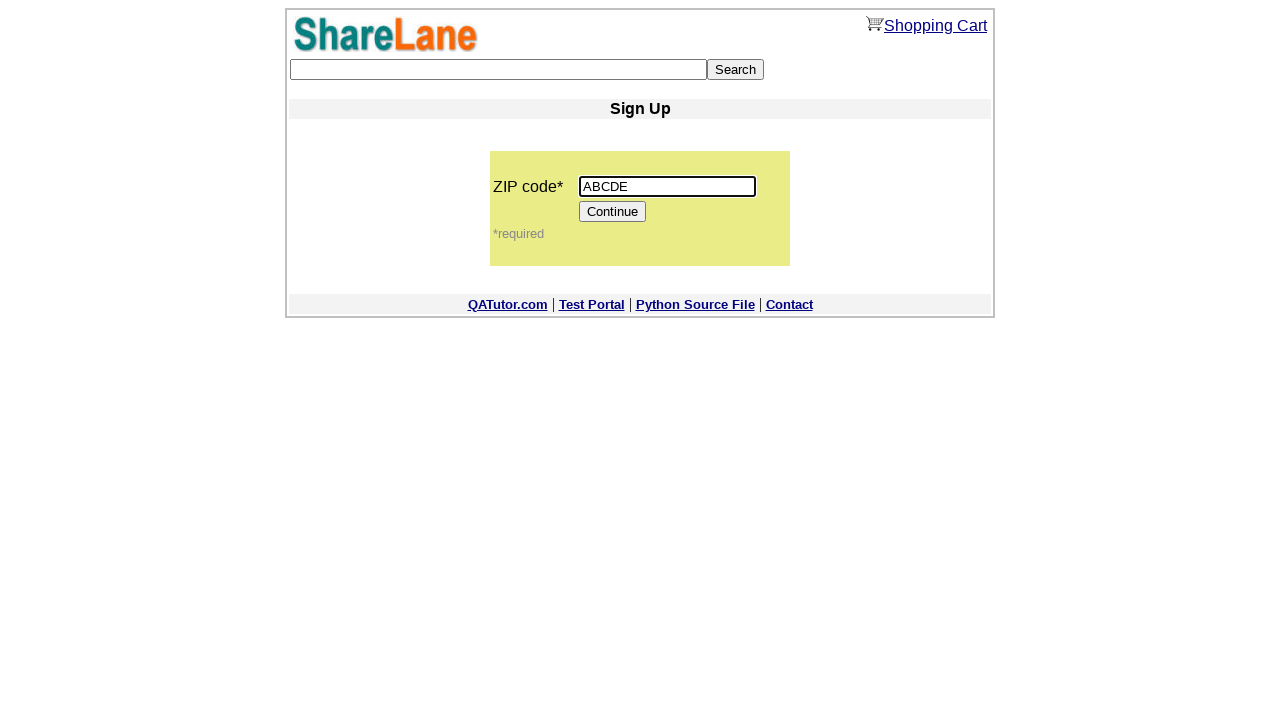

Clicked Continue button to submit form with invalid ZIP code at (613, 212) on input[value='Continue']
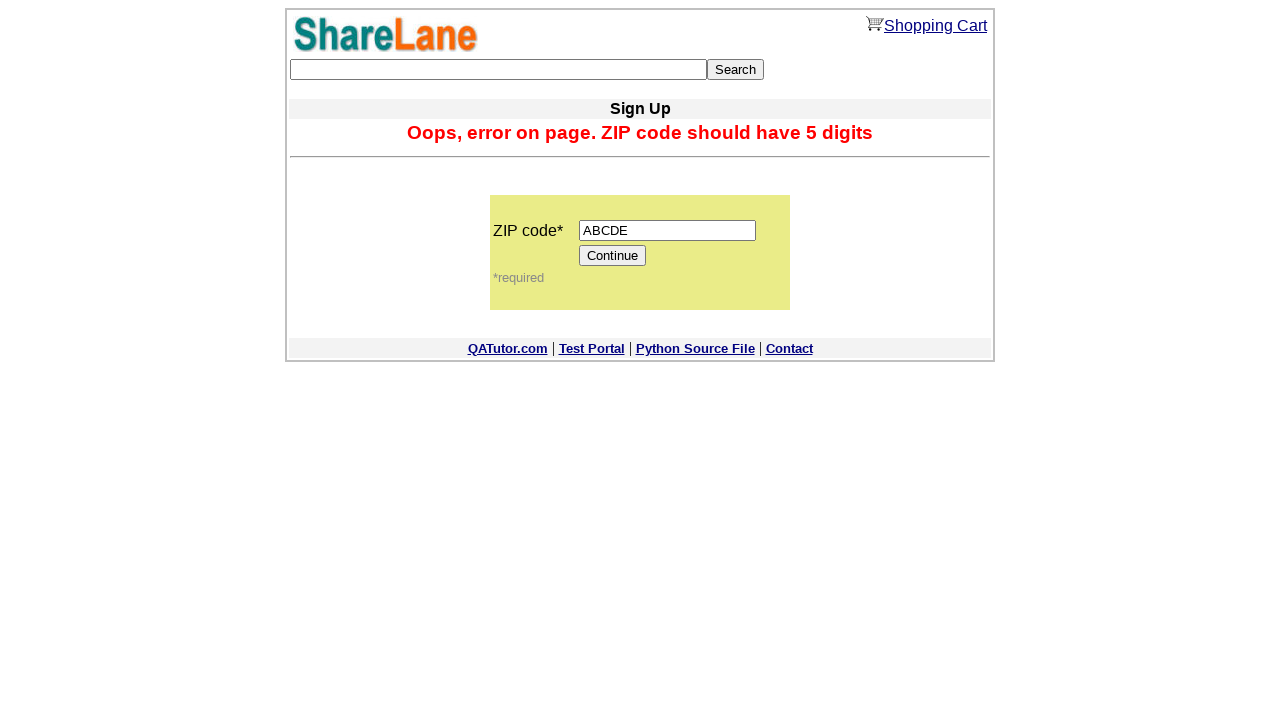

Error message appeared on screen validating ZIP code rejection
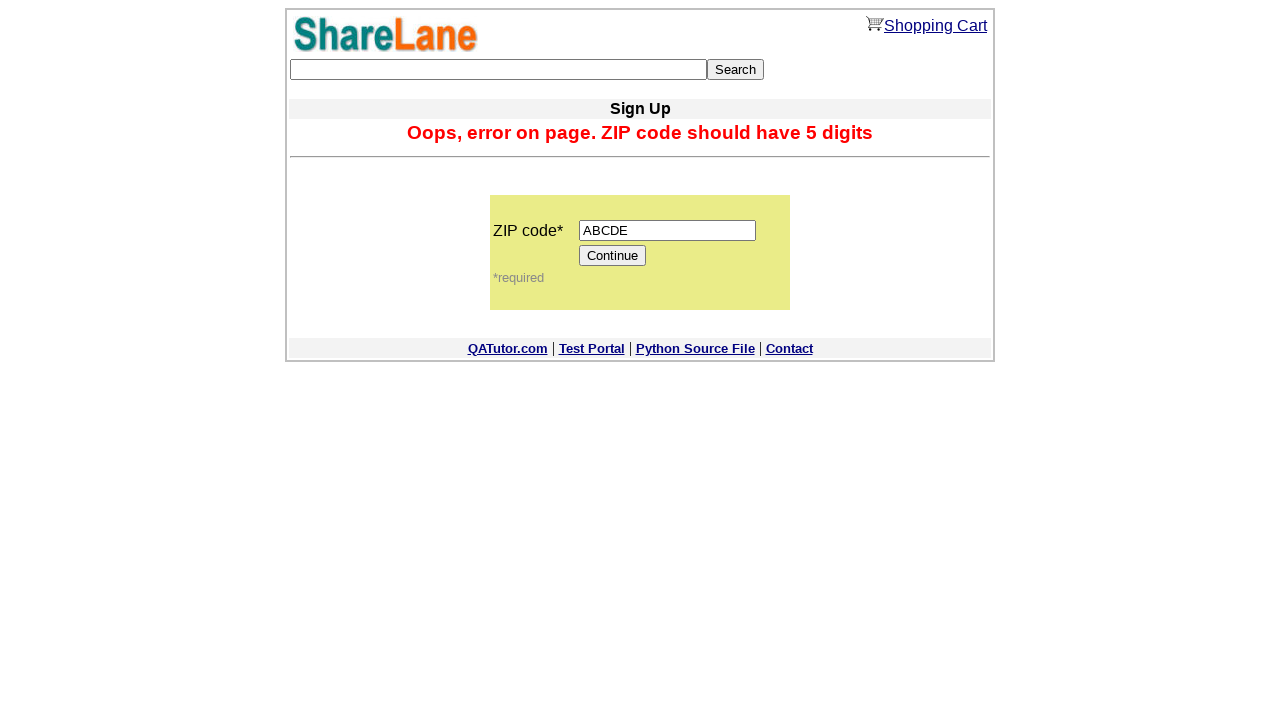

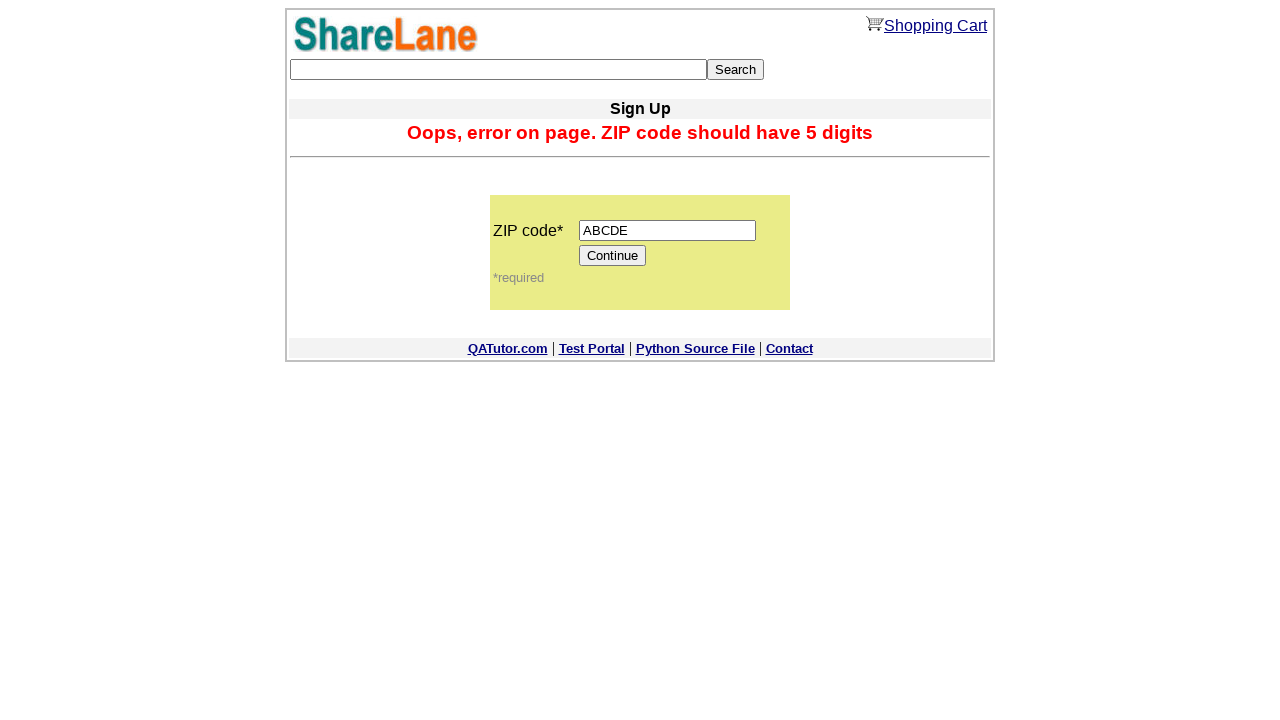